Navigates to the Ndosi Automation website homepage and verifies the page loads successfully.

Starting URL: https://www.ndosiautomation.co.za/

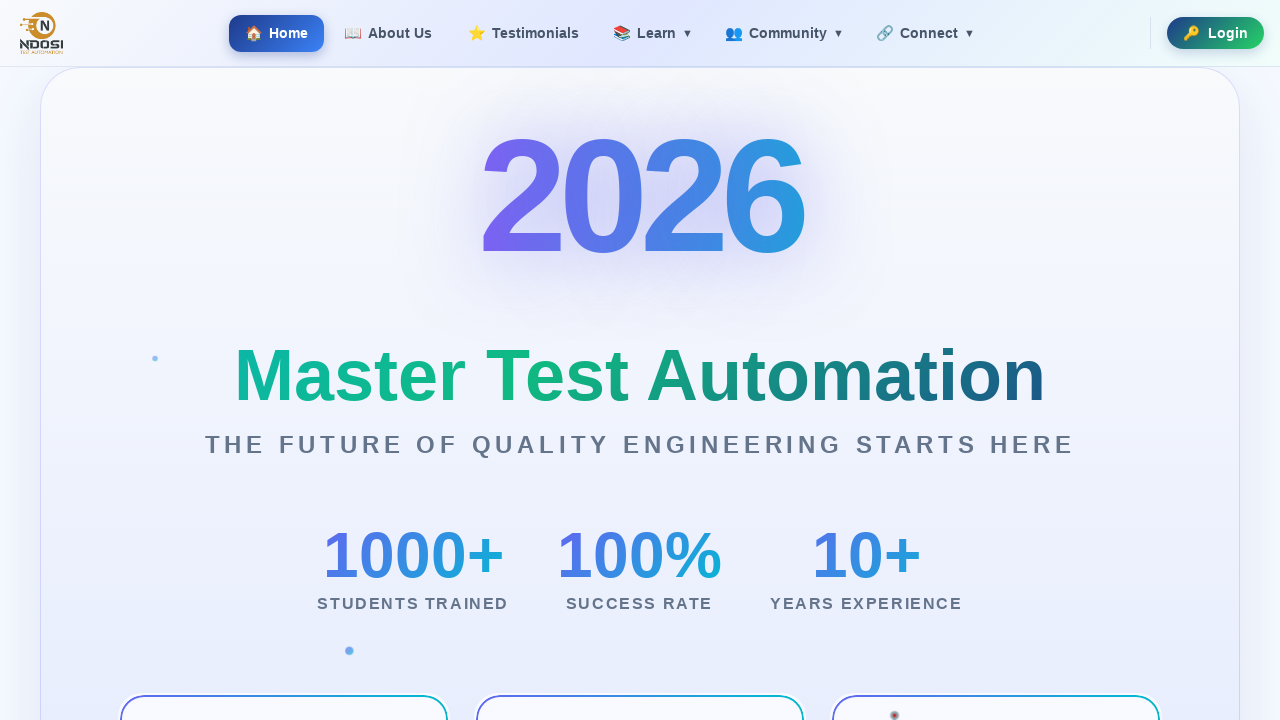

Waited for page DOM to fully load
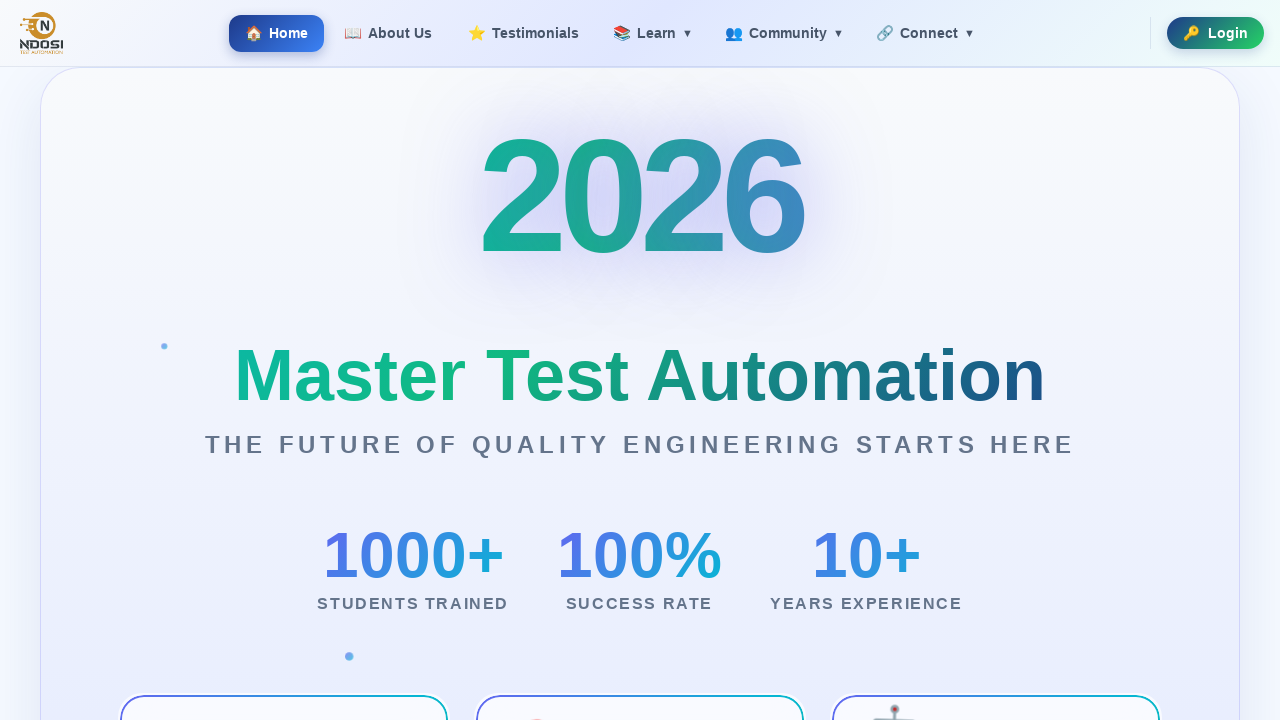

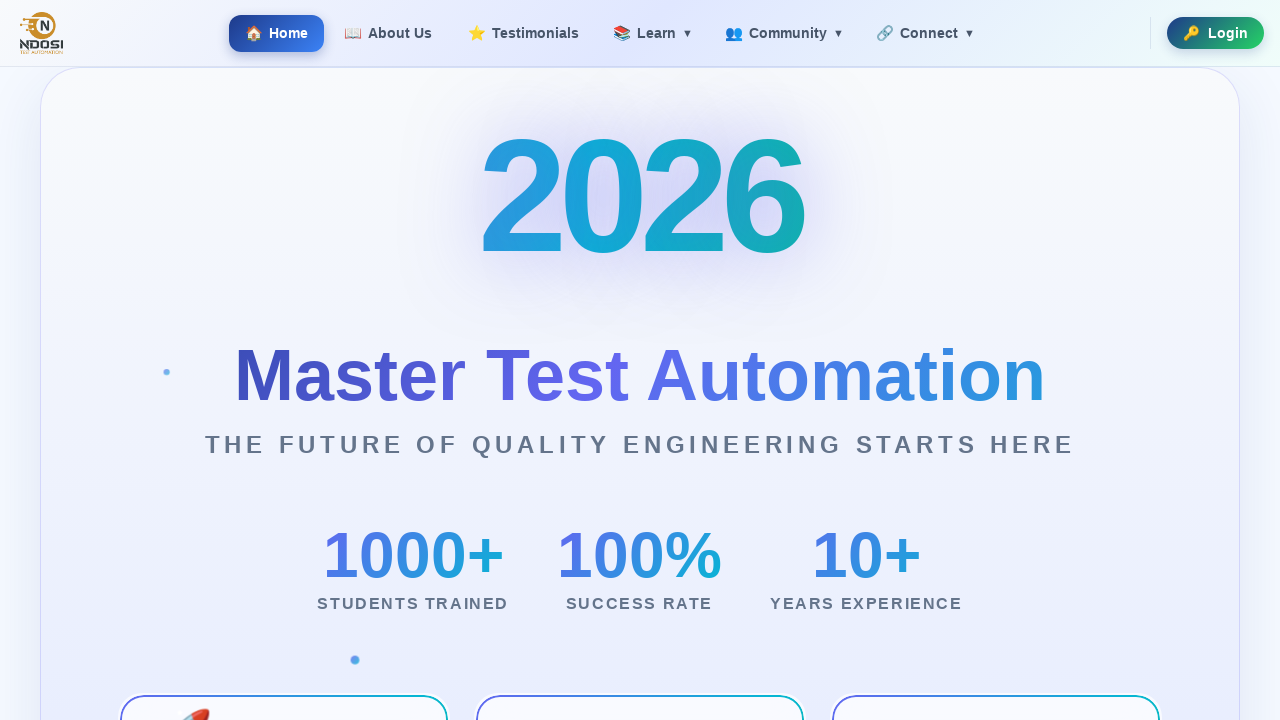